Tests e-commerce functionality by adding multiple vegetables to cart, proceeding to checkout, and placing an order with country selection

Starting URL: https://rahulshettyacademy.com/seleniumPractise/#/

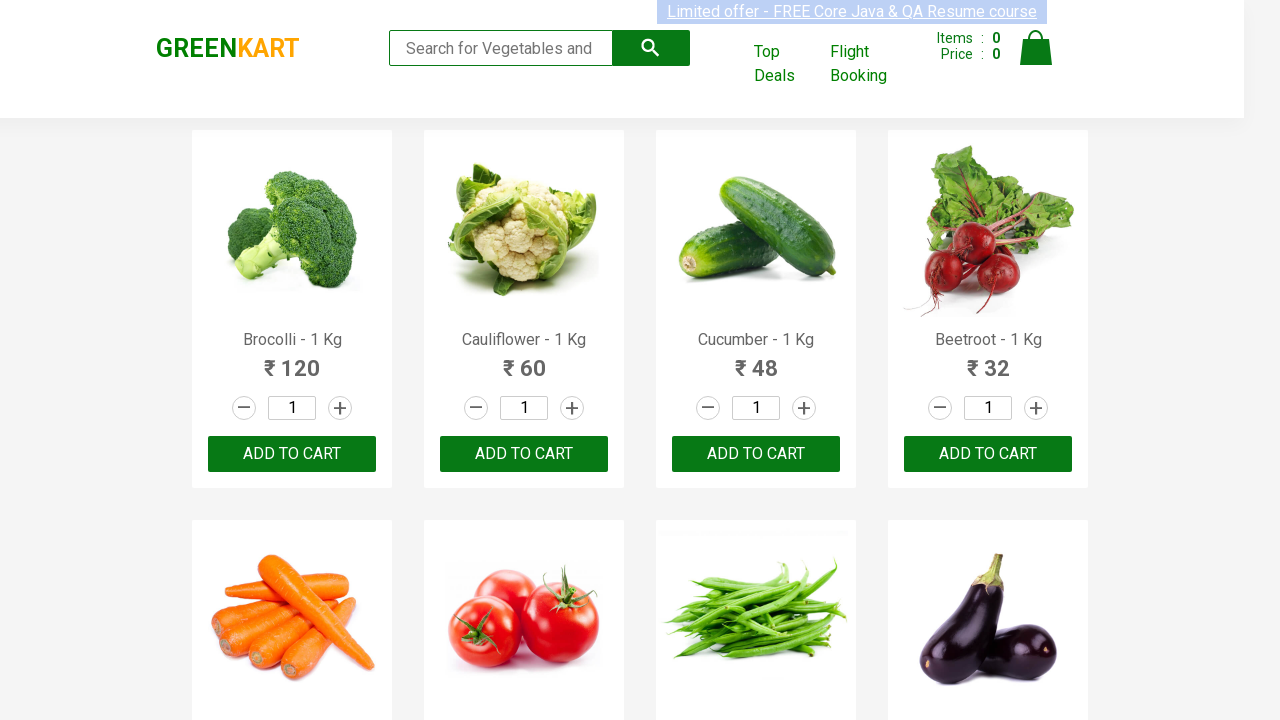

Clicked ADD TO CART button for first vegetable at (292, 454) on (//button[@type='button'][normalize-space()='ADD TO CART'])[1]
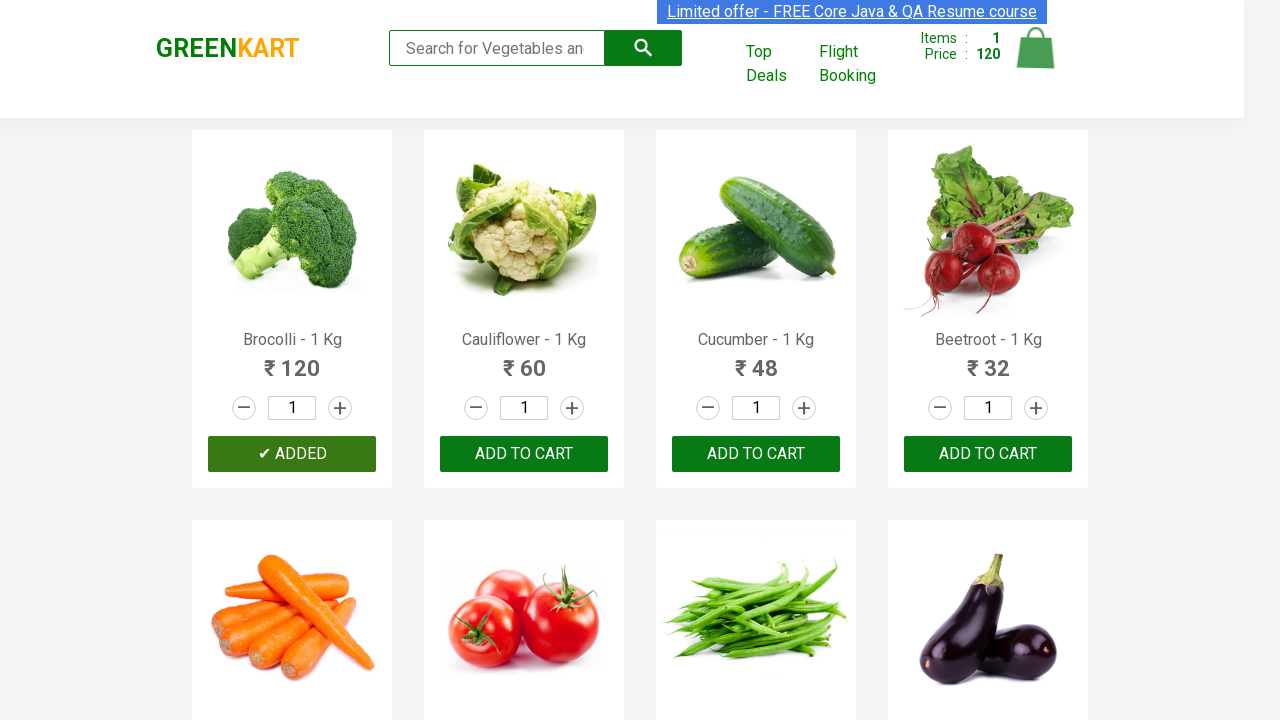

Clicked increment button to increase quantity of second vegetable at (572, 408) on (//a[@href='#'][normalize-space()='+'])[2]
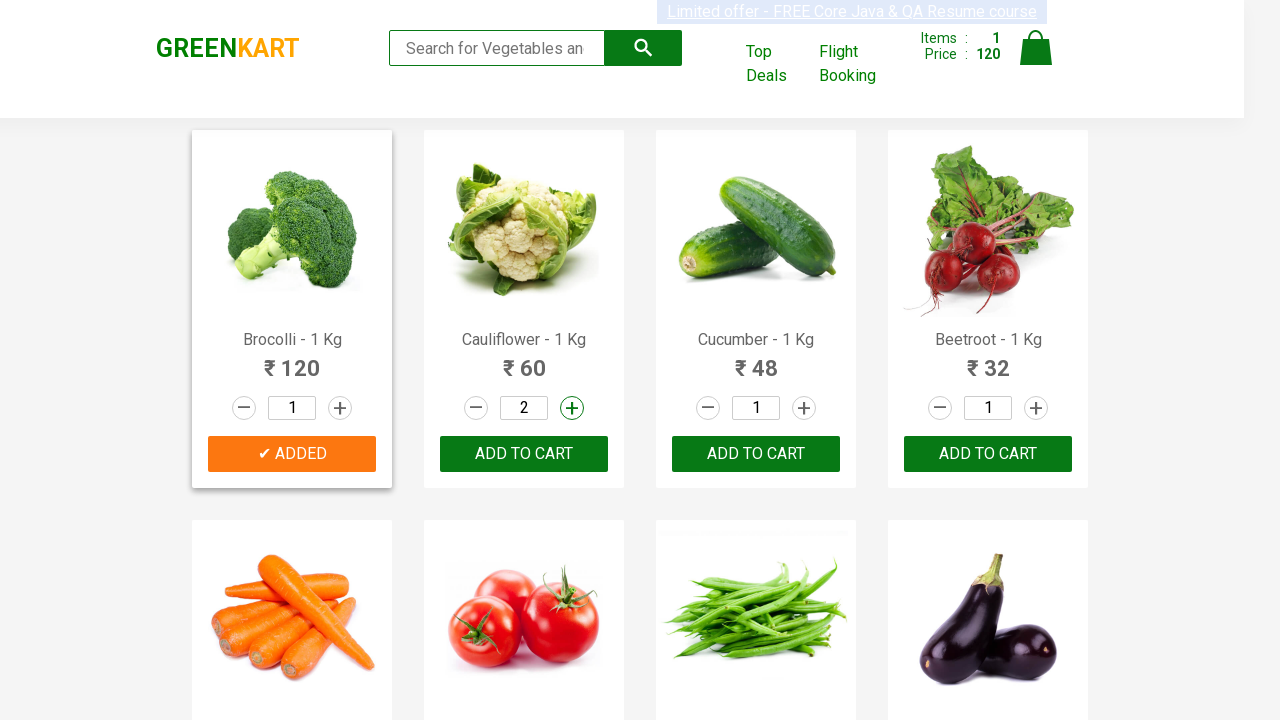

Clicked ADD TO CART button for second vegetable at (756, 454) on (//button[@type='button'][normalize-space()='ADD TO CART'])[2]
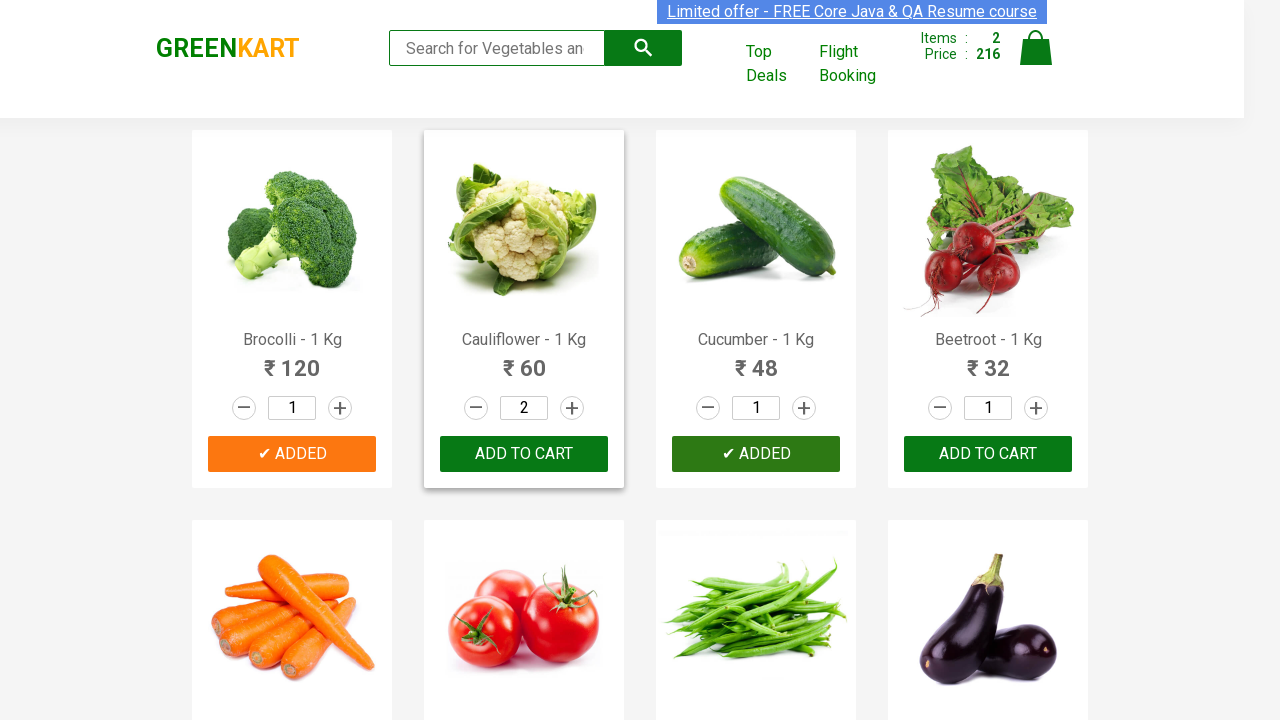

Clicked ADD TO CART button for third vegetable at (292, 360) on (//button[@type='button'][normalize-space()='ADD TO CART'])[3]
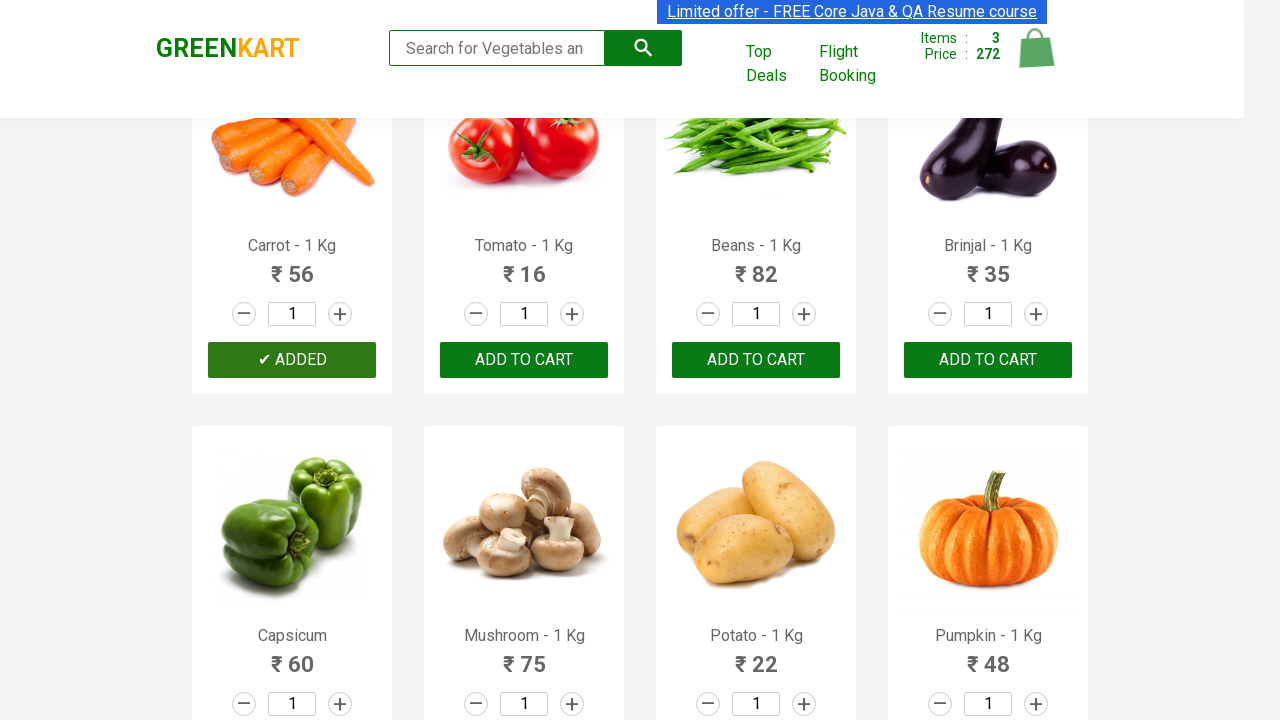

Clicked cart icon to view cart at (1036, 48) on xpath=//img[@alt='Cart']
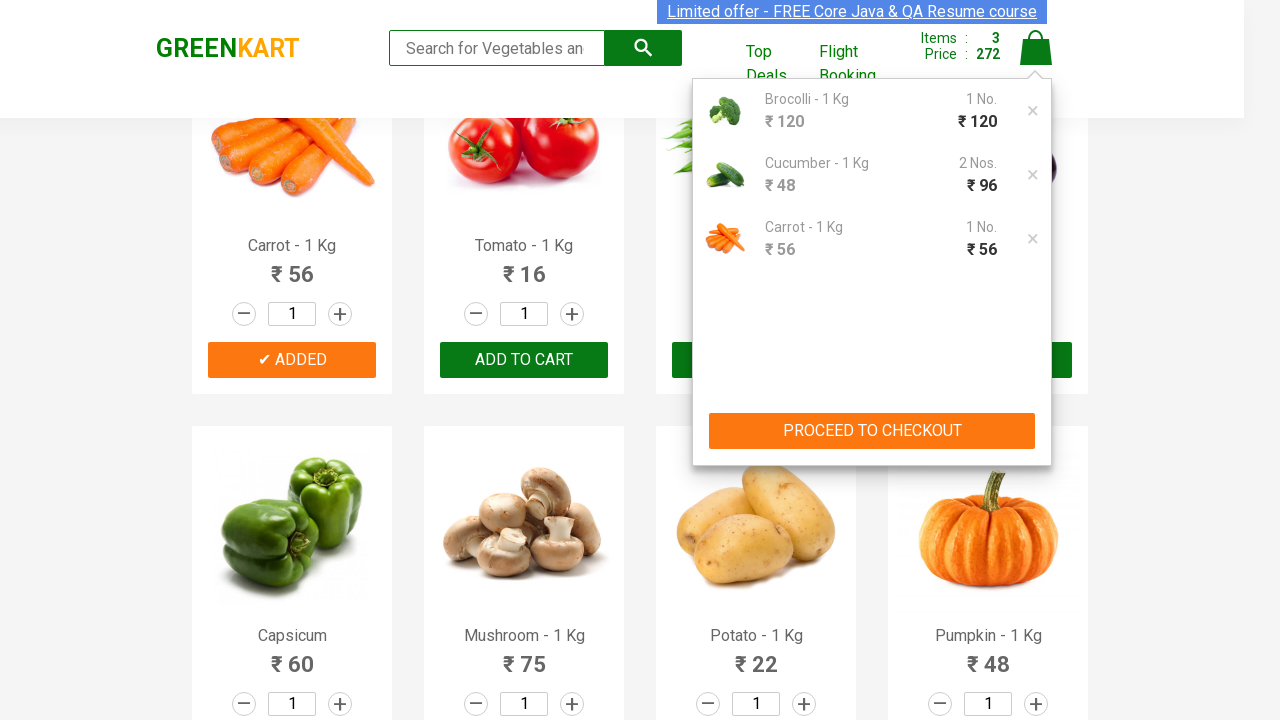

Clicked PROCEED TO CHECKOUT button at (872, 431) on xpath=//button[normalize-space()='PROCEED TO CHECKOUT']
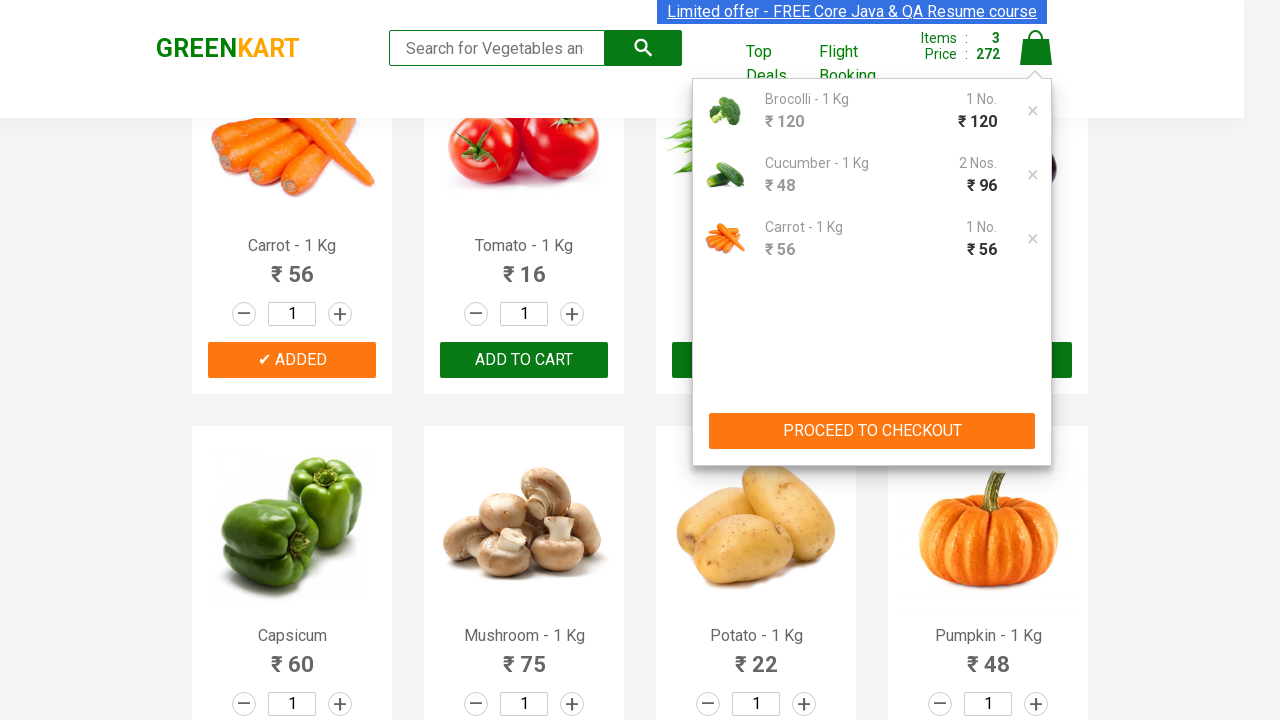

Clicked Place Order button from cart at (1036, 562) on (//button[normalize-space()='Place Order'])[1]
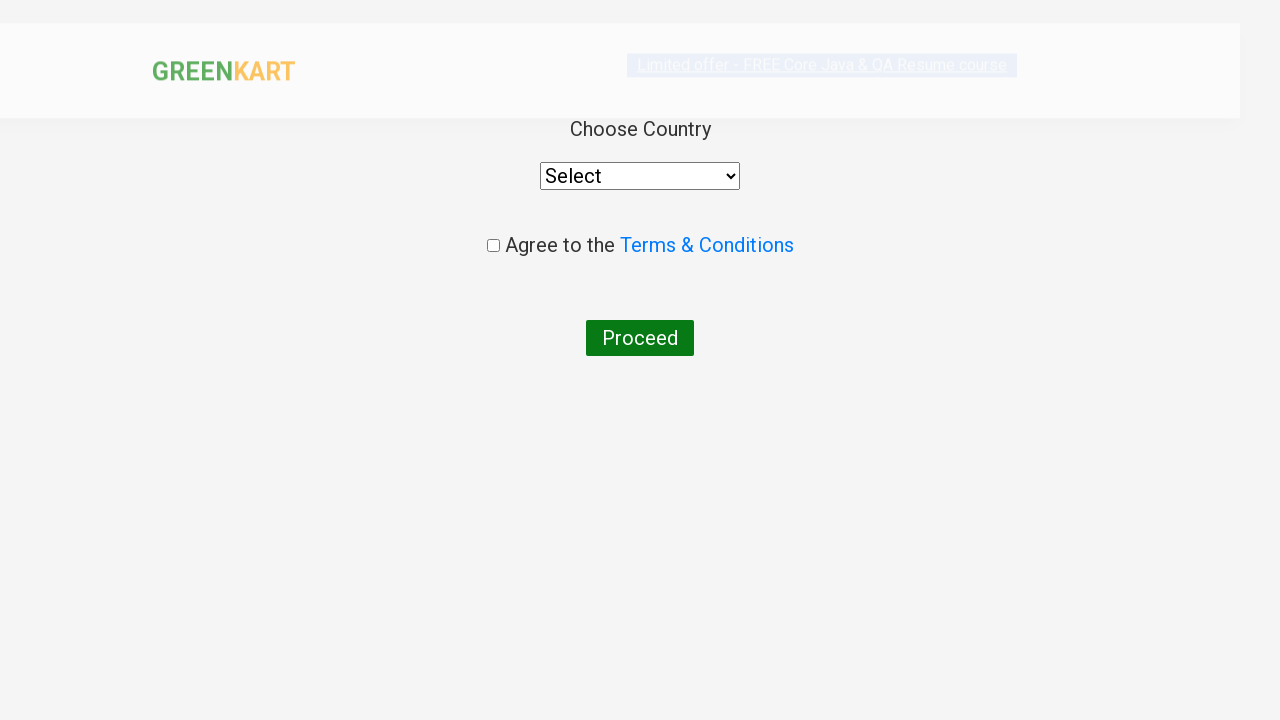

Selected Angola from country dropdown on (//select)[1]
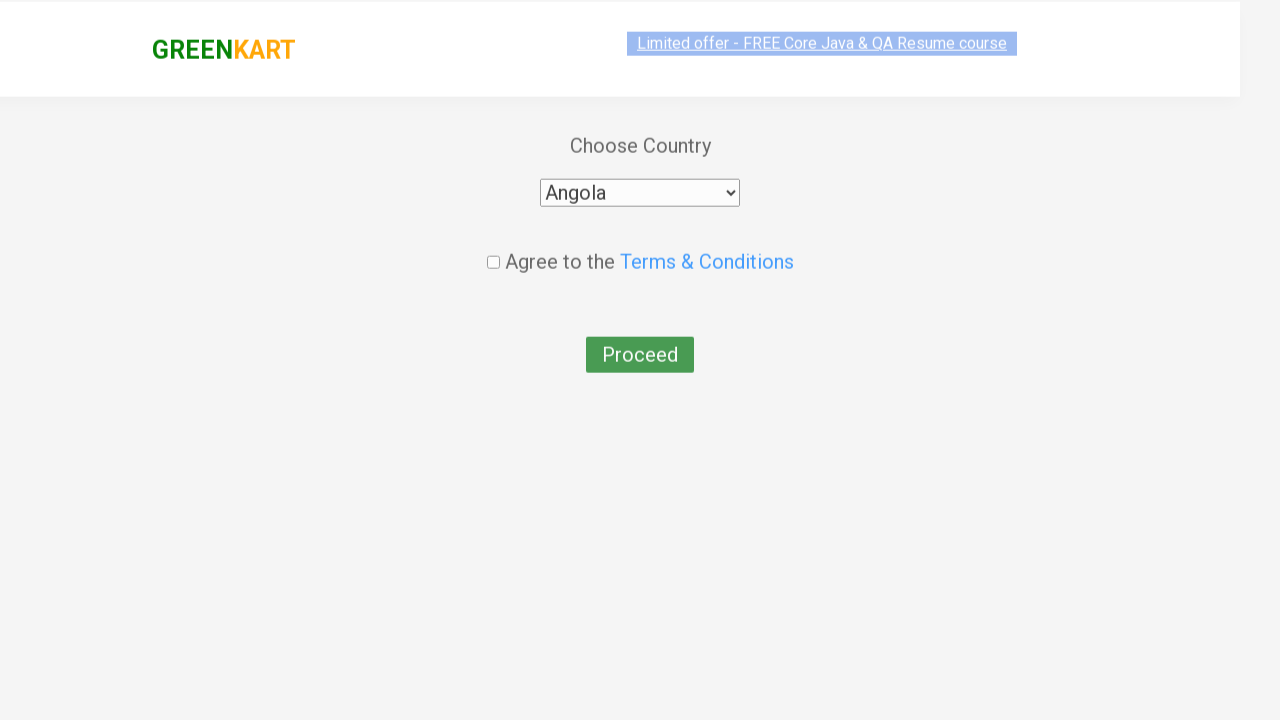

Checked the terms and conditions checkbox at (493, 246) on (//input[@type='checkbox'])[1]
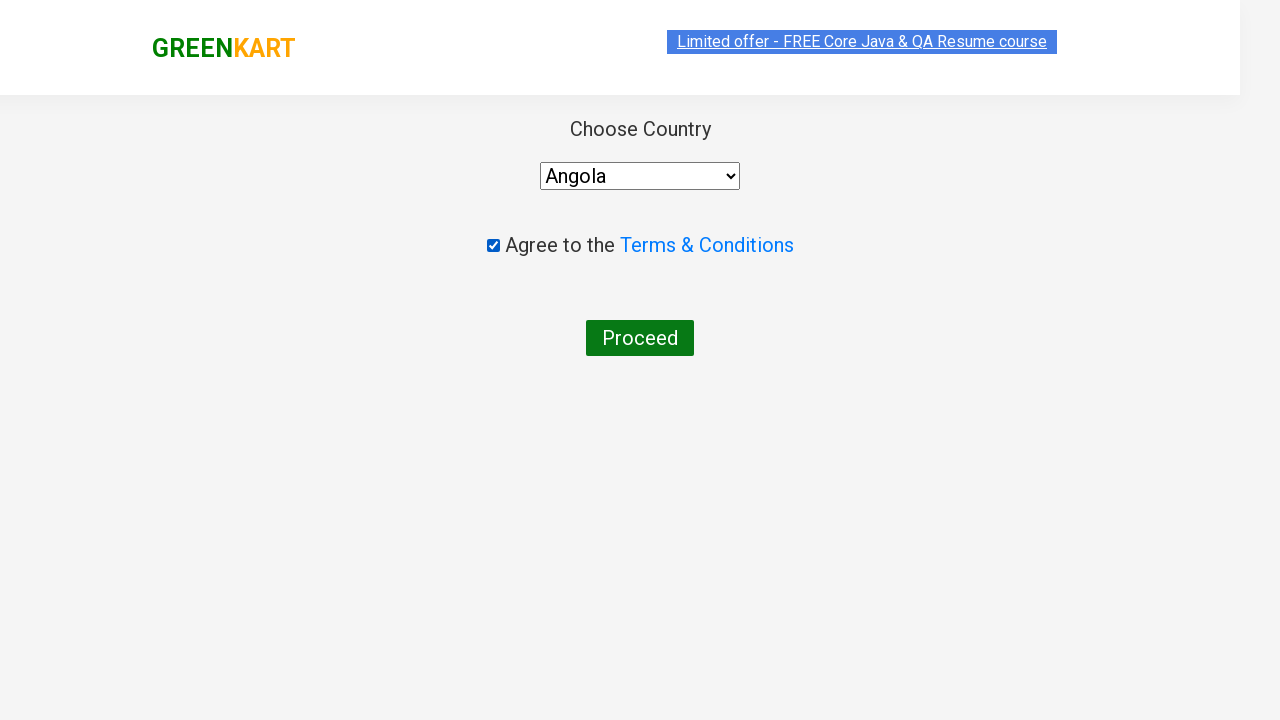

Clicked Proceed button to finalize order at (640, 338) on (//button[normalize-space()='Proceed'])[1]
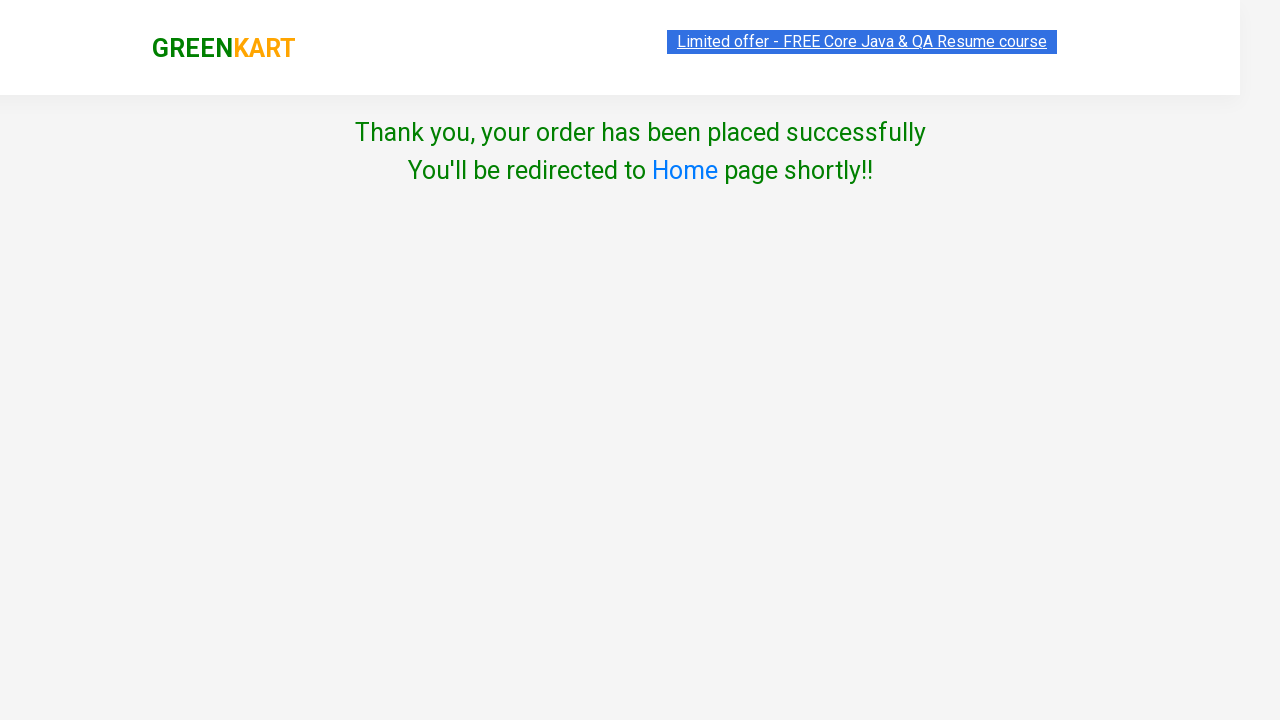

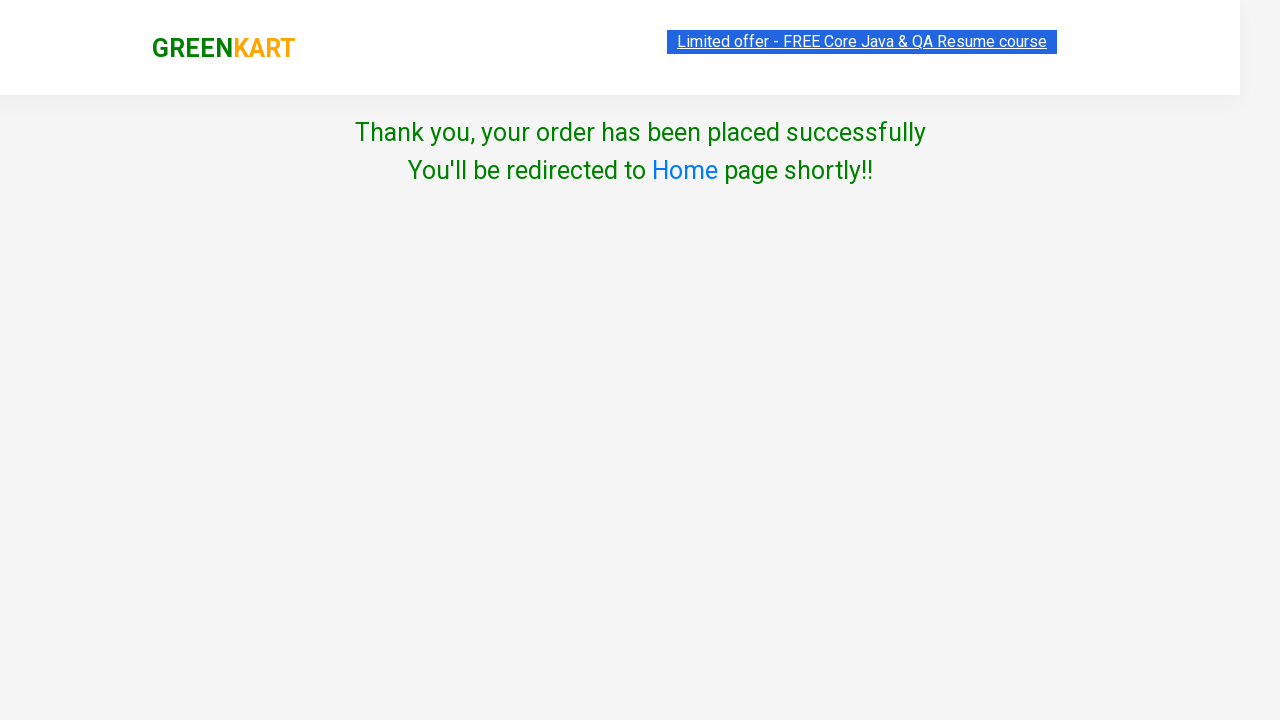